Tests the currency change functionality on Booking.com by clicking the currency picker and selecting a specific currency (EUR)

Starting URL: https://www.booking.com

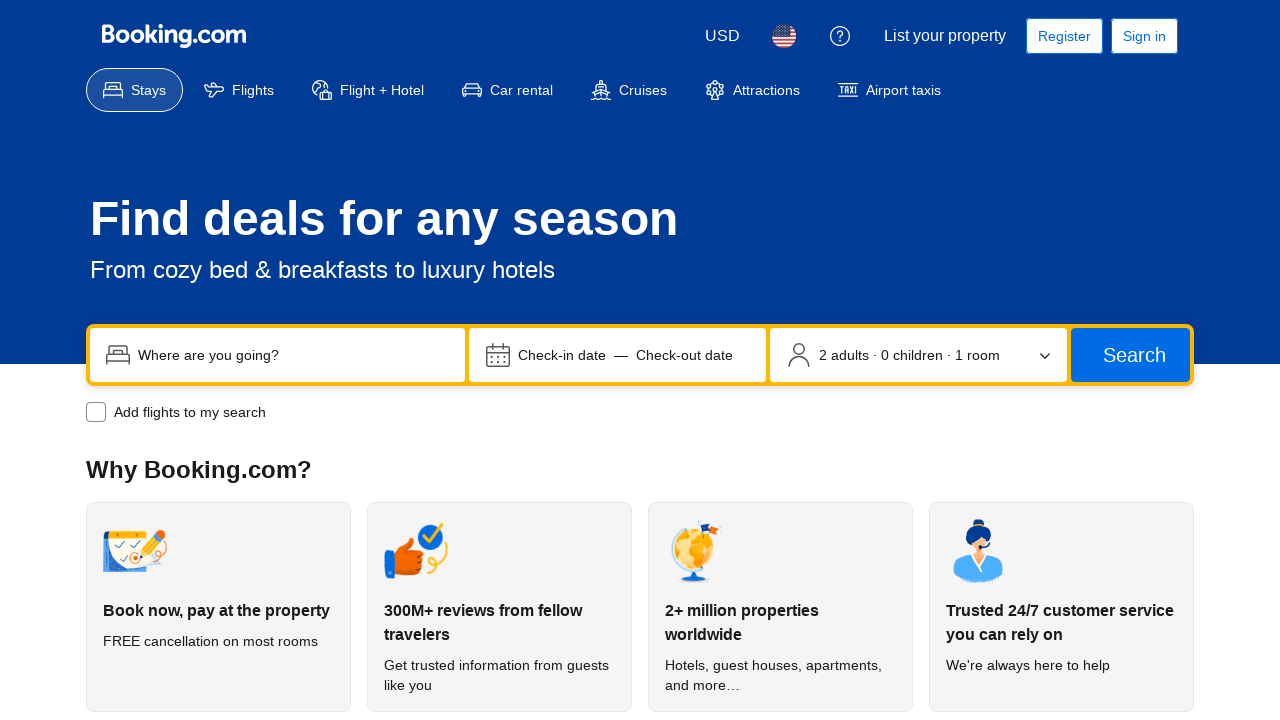

Clicked currency picker button to open currency selection menu at (722, 36) on button[data-testid='header-currency-picker-trigger']
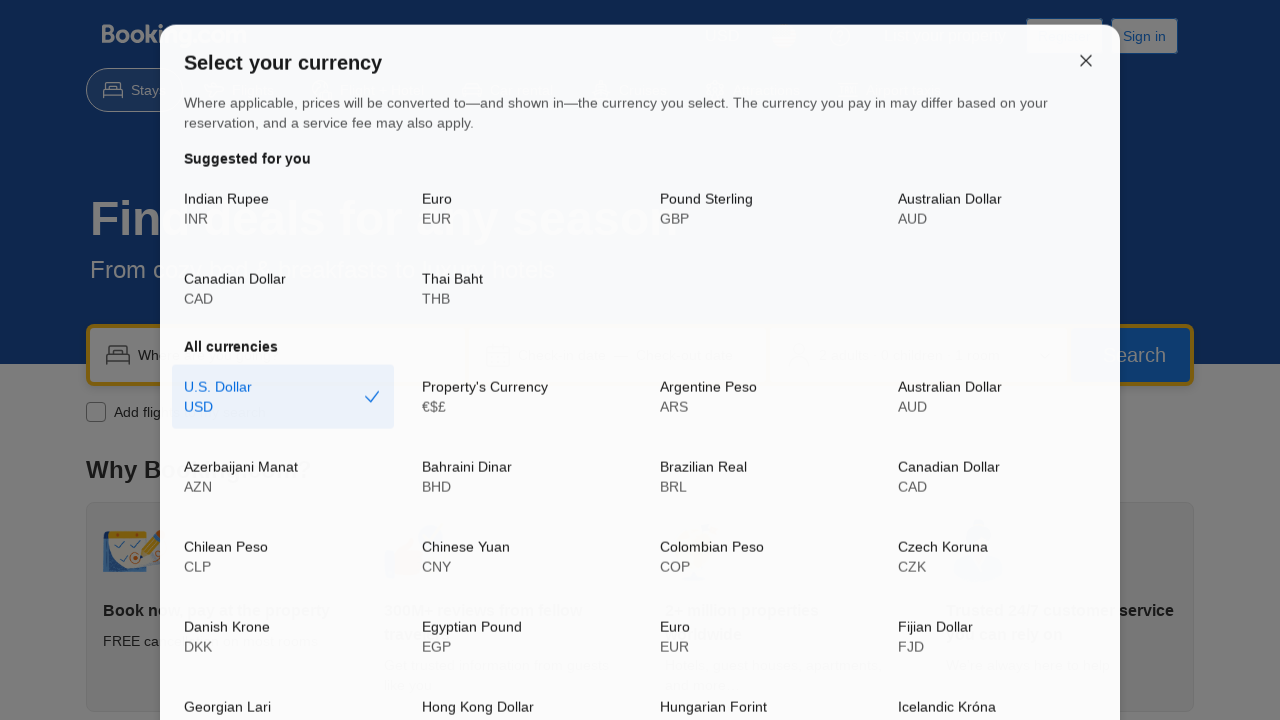

Currency options loaded successfully
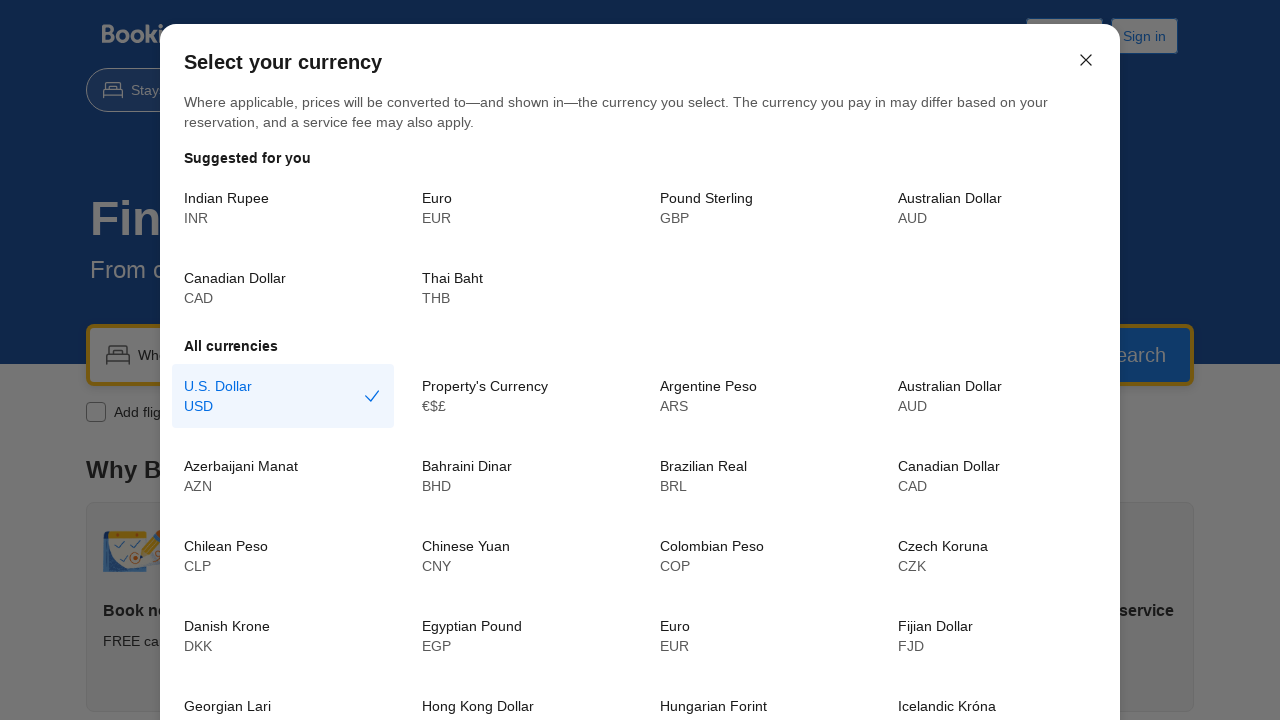

Selected EUR currency from the dropdown menu at (521, 218) on xpath=//button[@data-testid='selection-item']//div[contains(text(), 'EUR')]
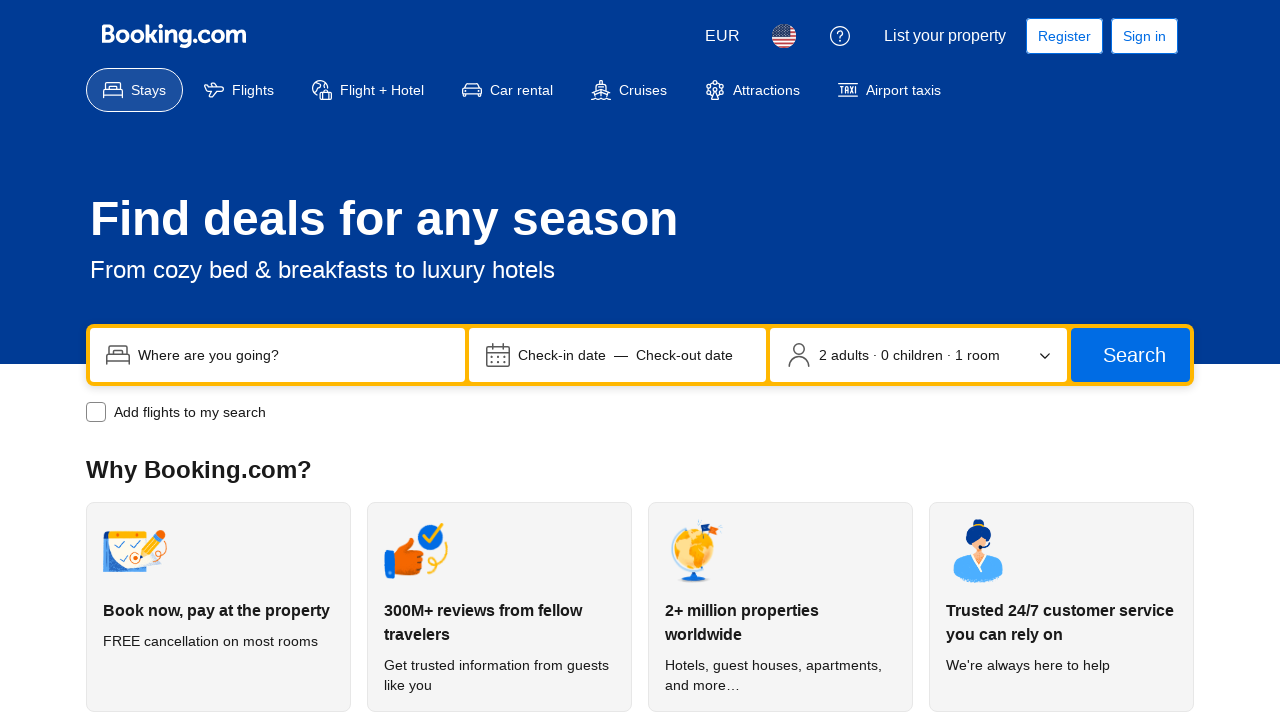

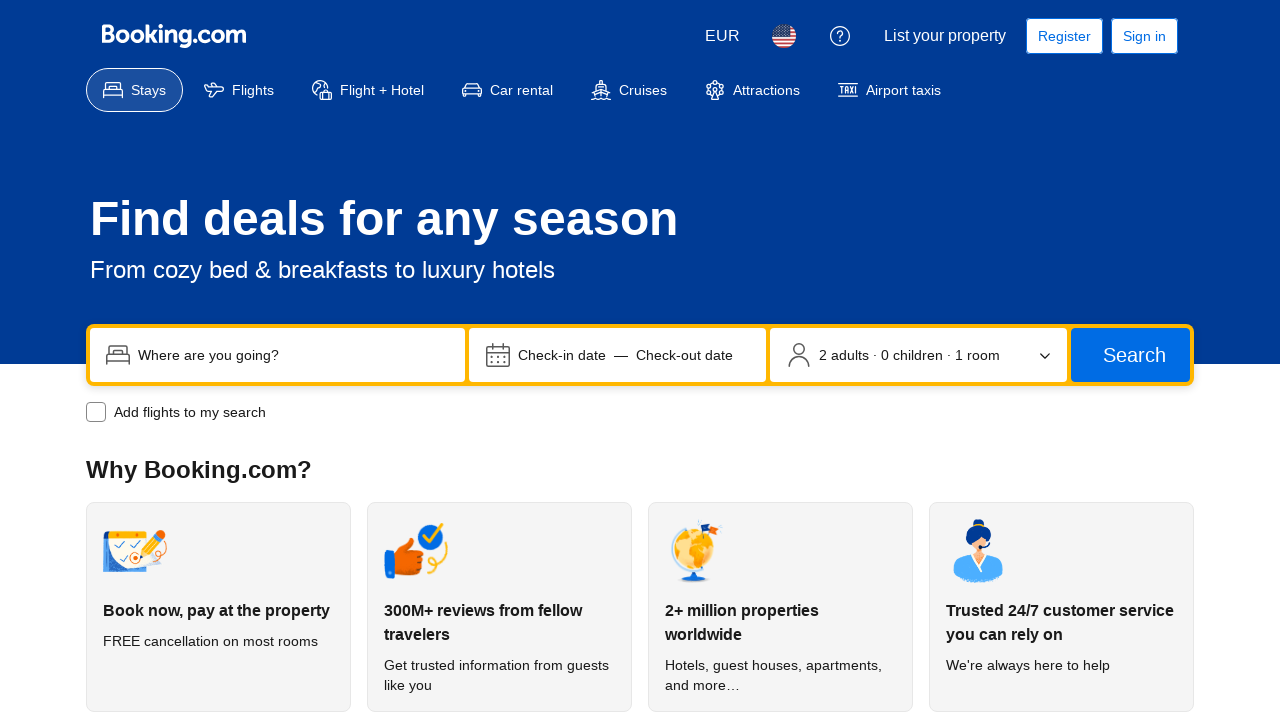